Tests nested frames functionality by navigating through multiple nested iframes (left, middle, right, bottom) and verifying frame switching capabilities

Starting URL: https://the-internet.herokuapp.com/frames

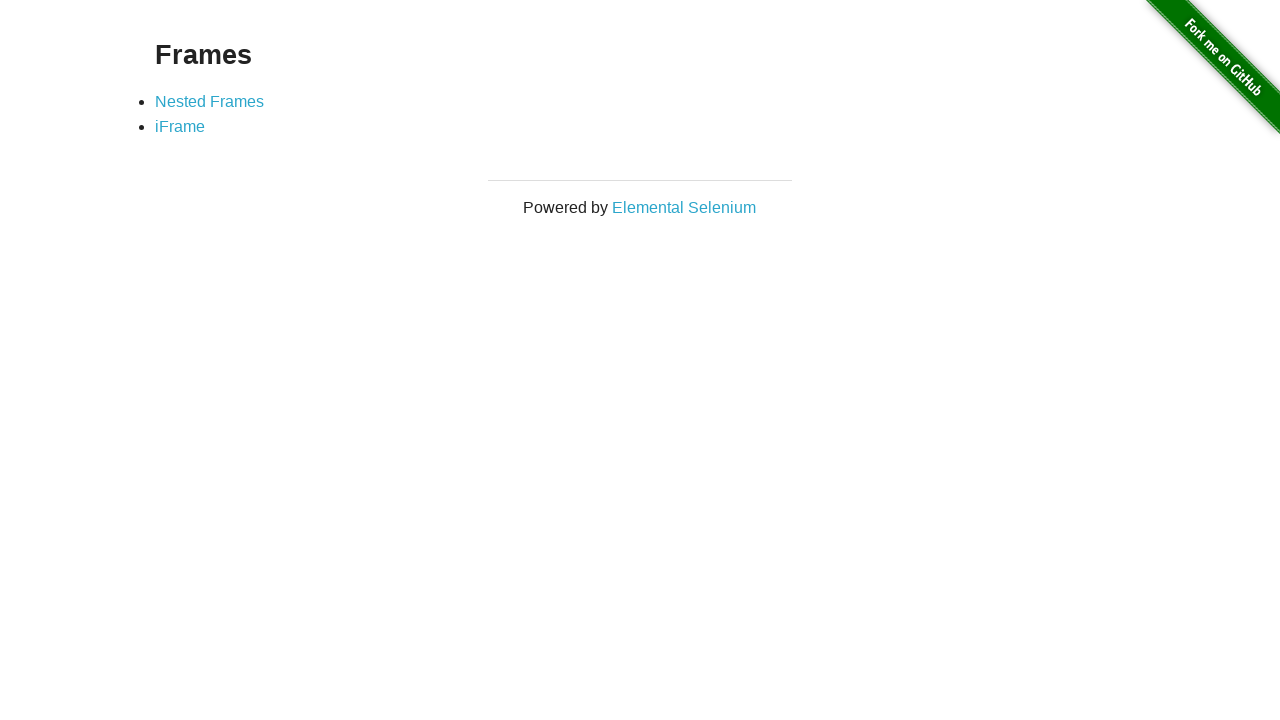

Clicked on Nested Frames link at (210, 101) on a[href='/nested_frames']
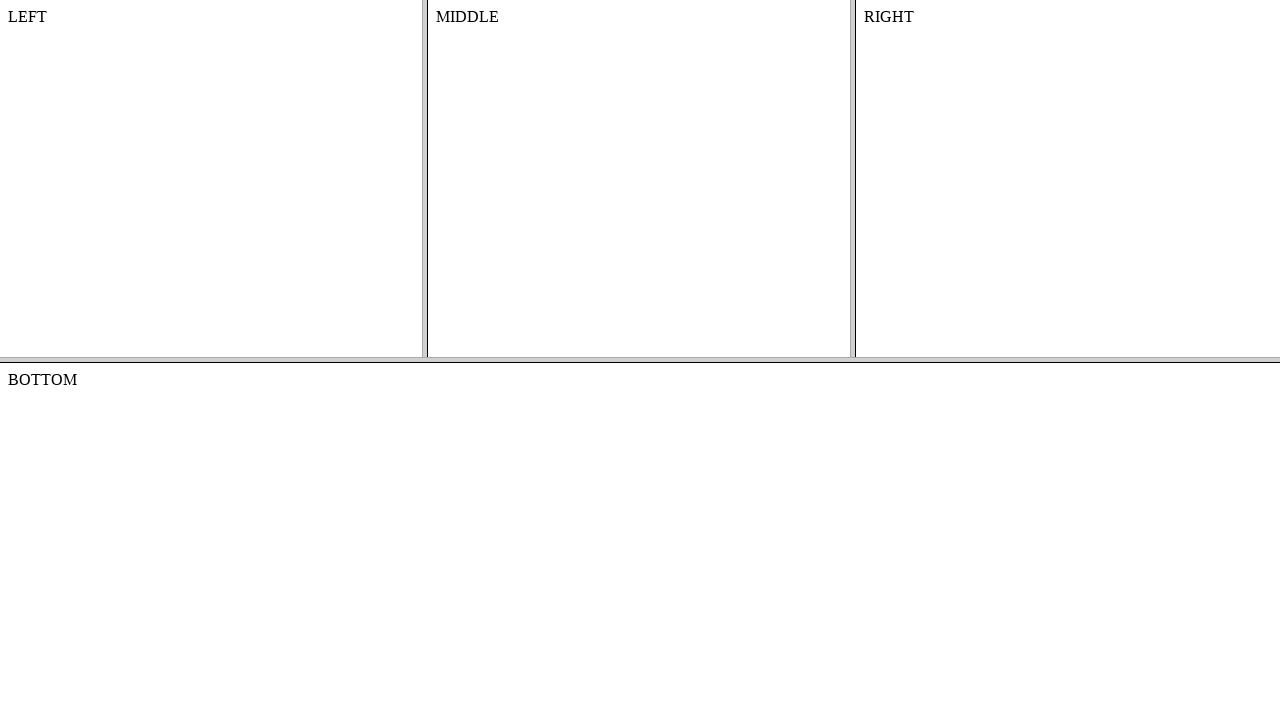

Located top frame
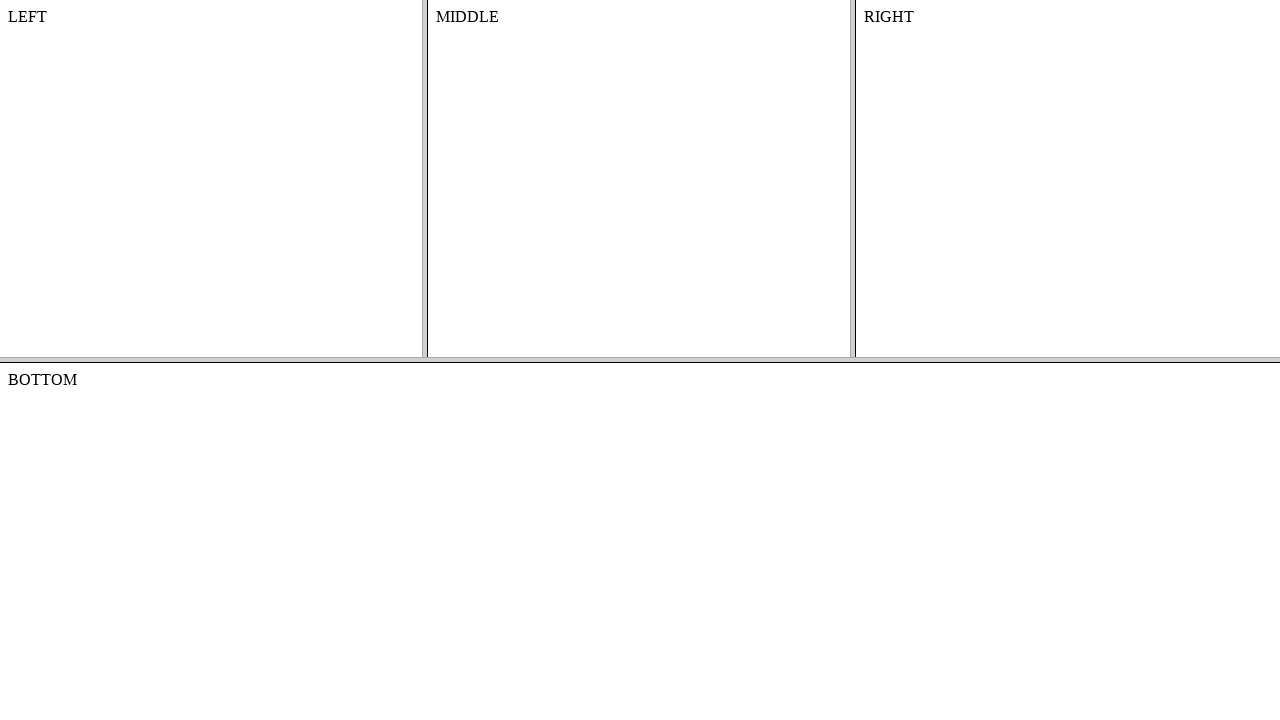

Located left frame within top frame
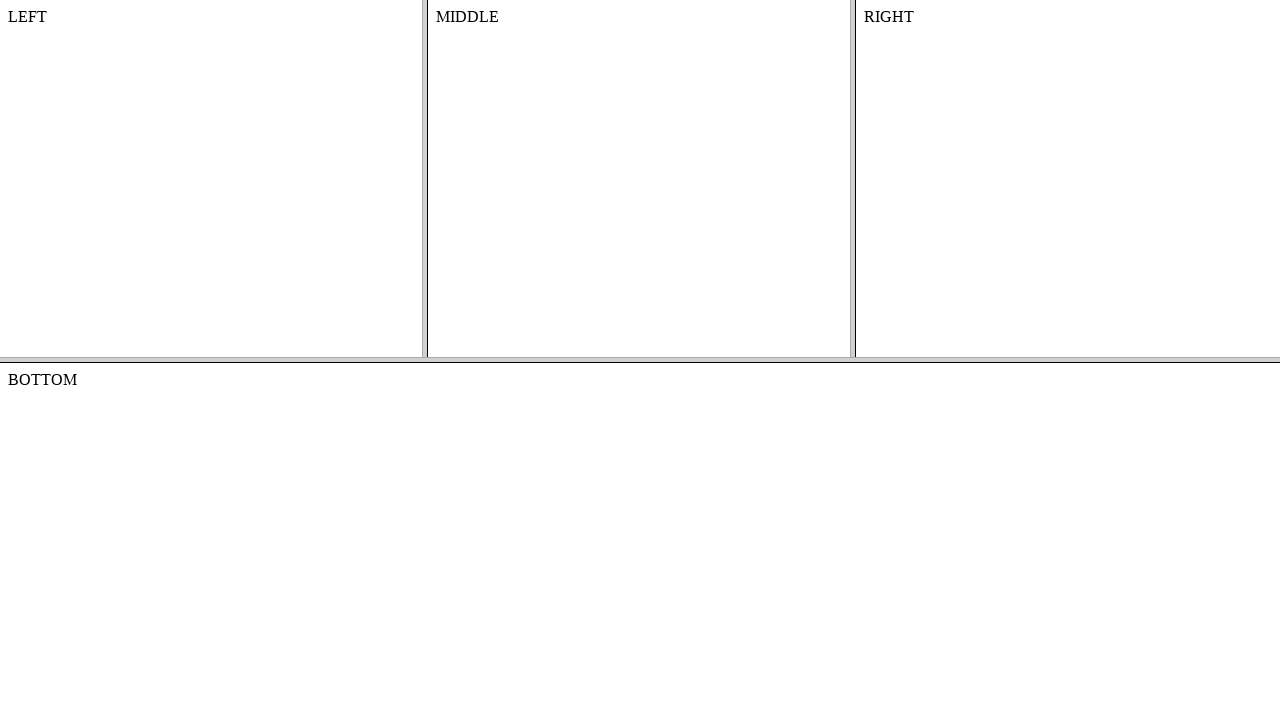

Located body element in left frame
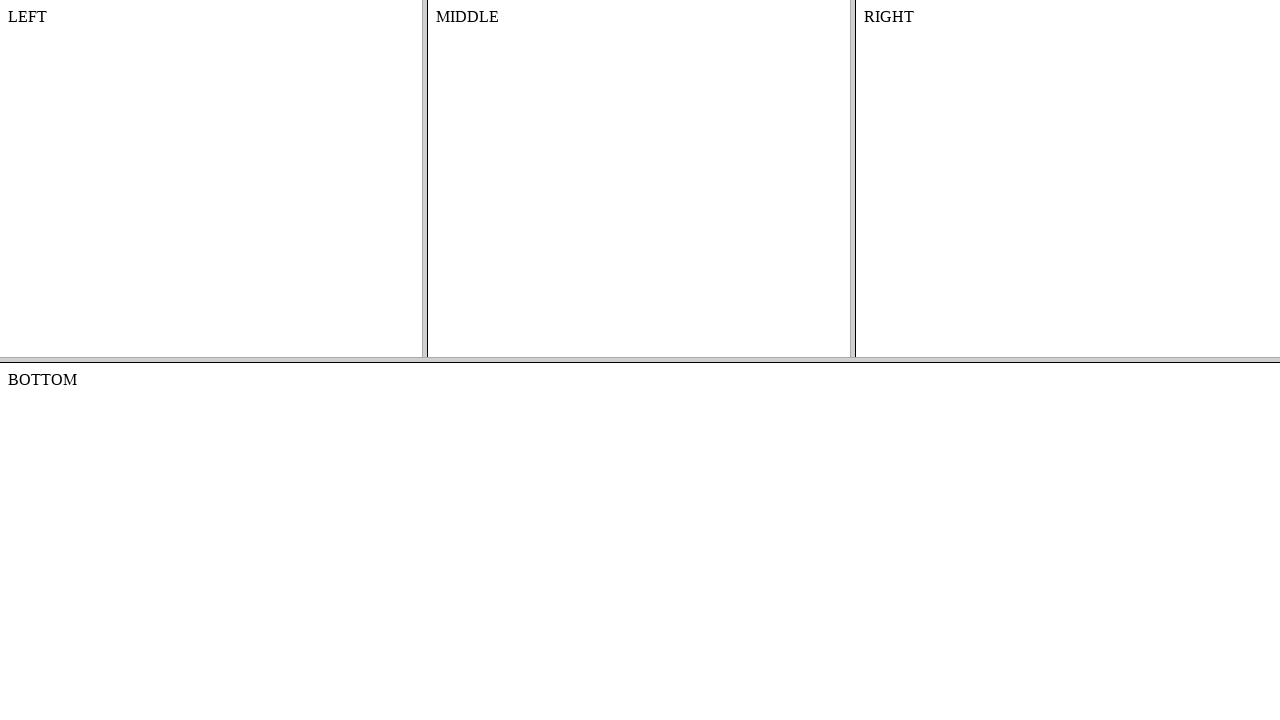

Left frame body element is ready
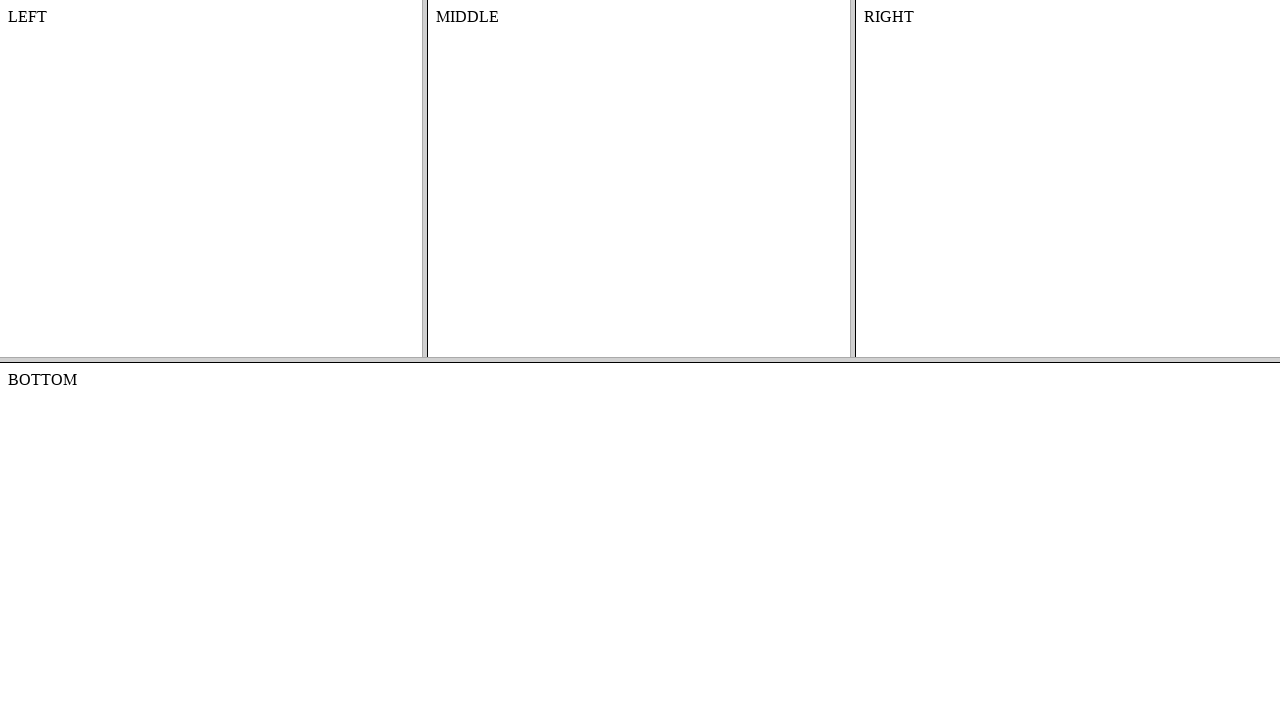

Located middle frame within top frame
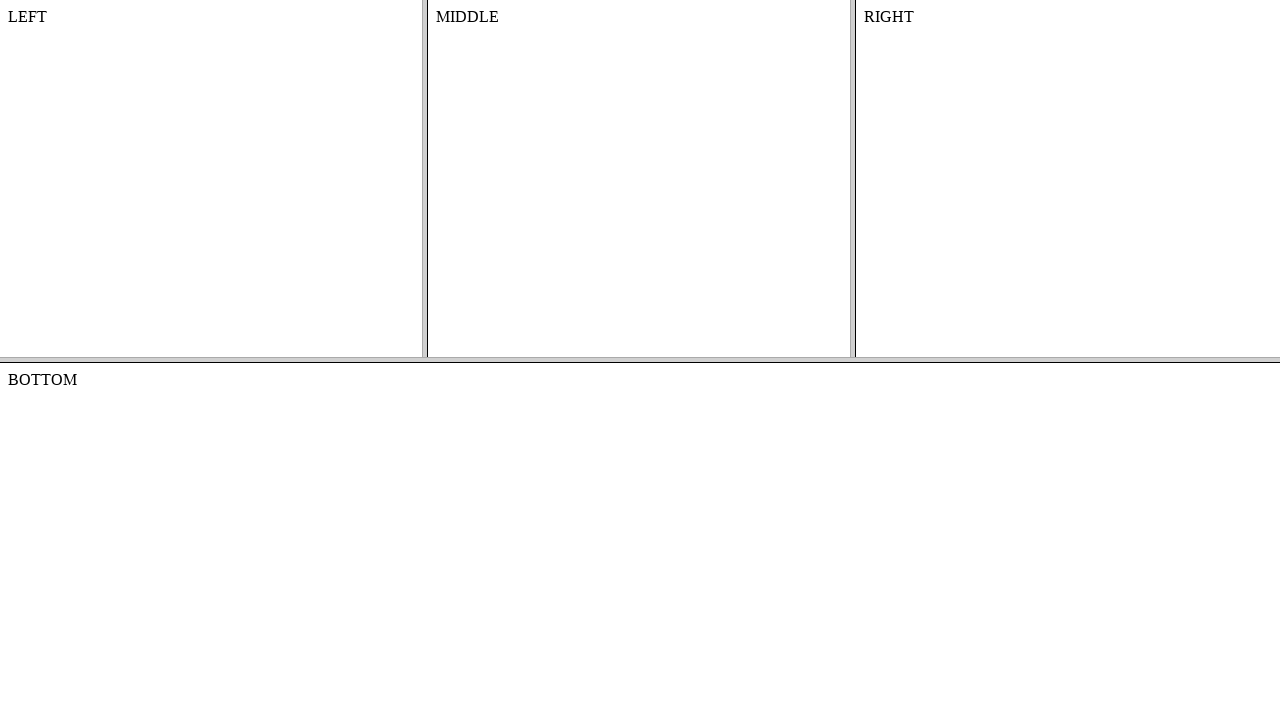

Located content element in middle frame
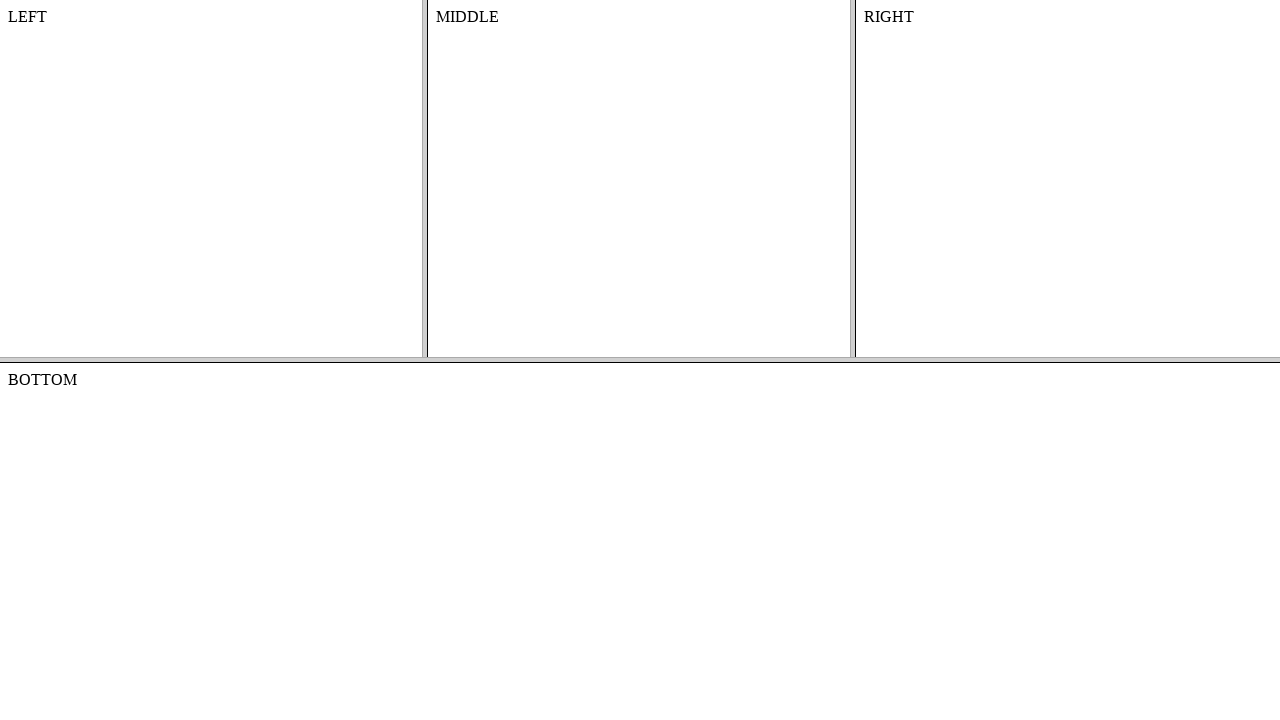

Middle frame content element is ready
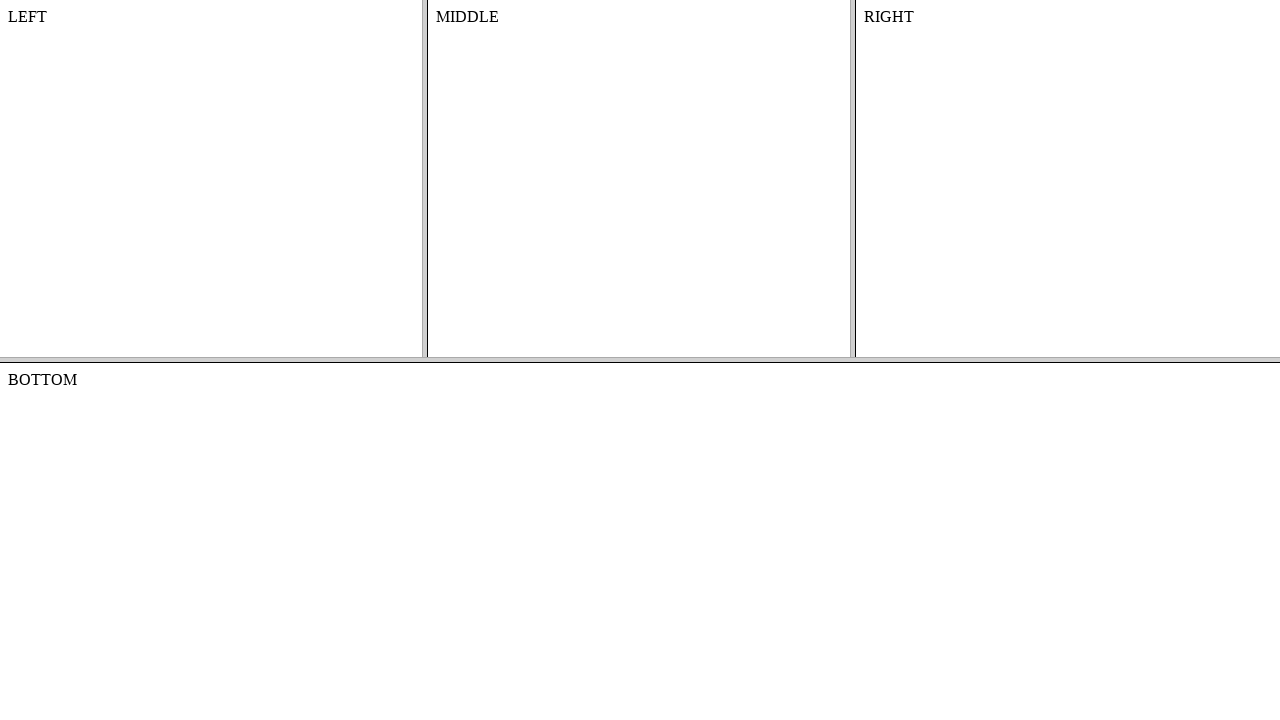

Located right frame within top frame
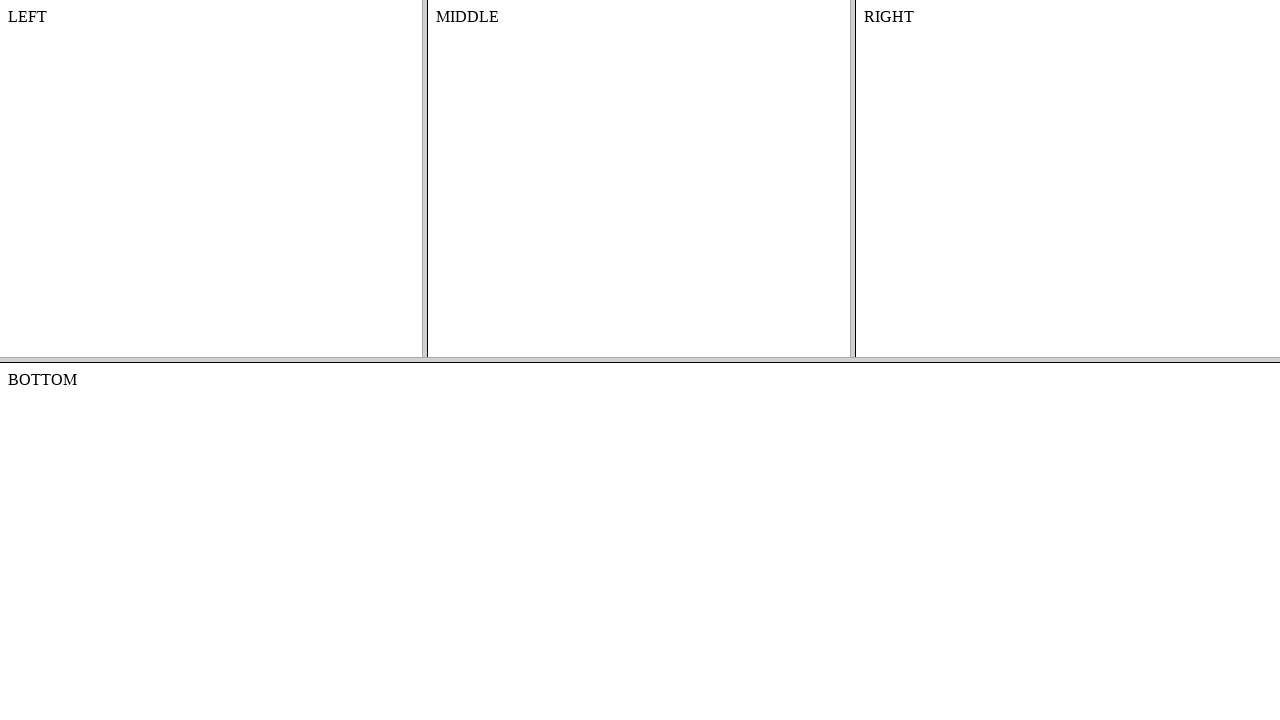

Located body element in right frame
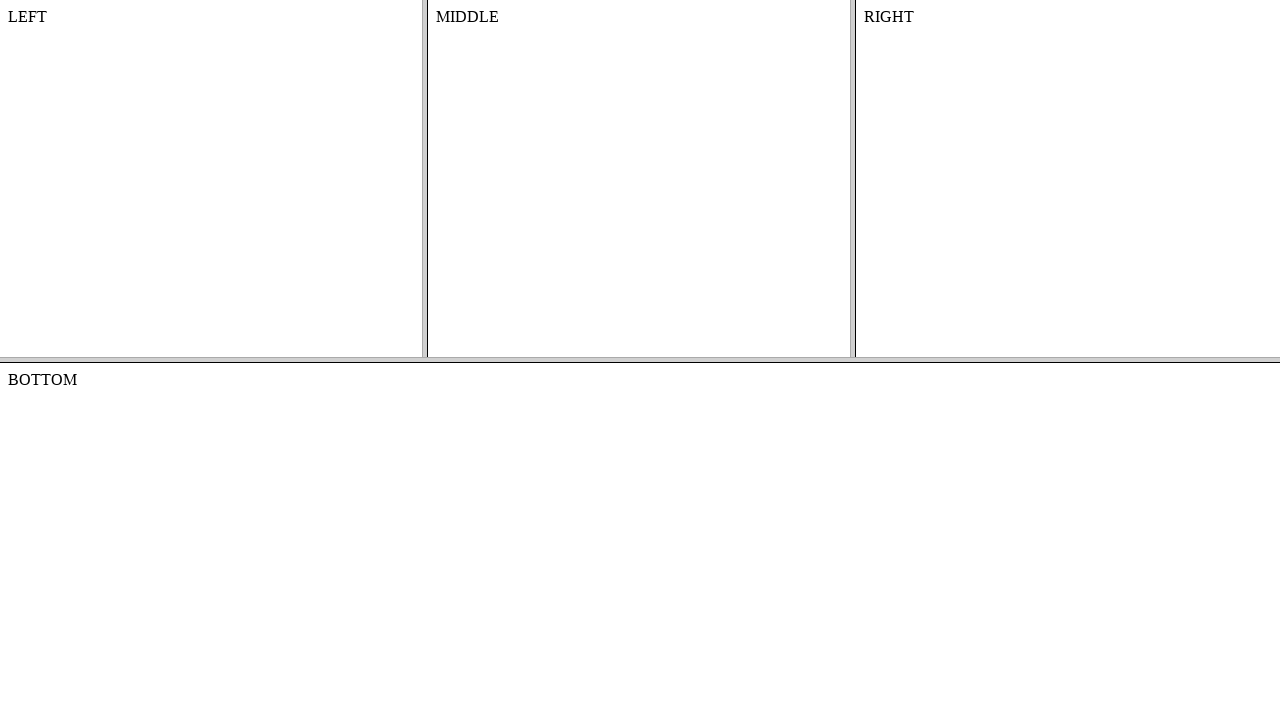

Right frame body element is ready
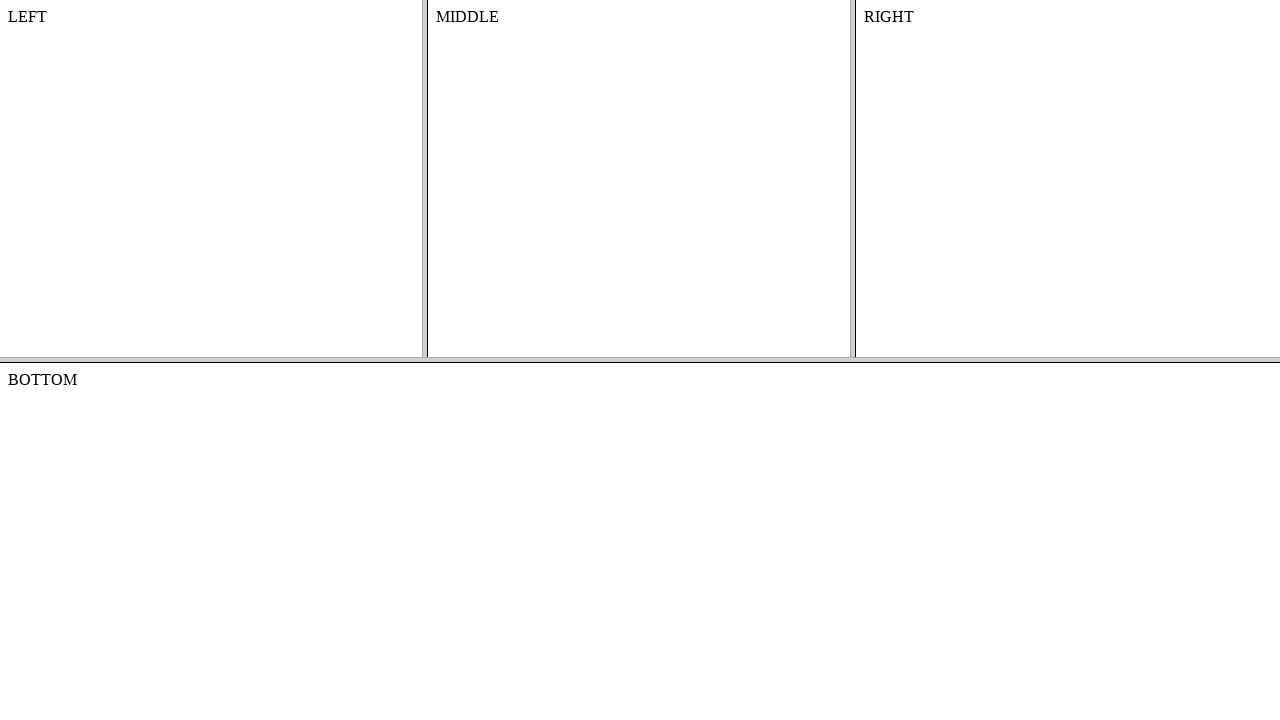

Located bottom frame
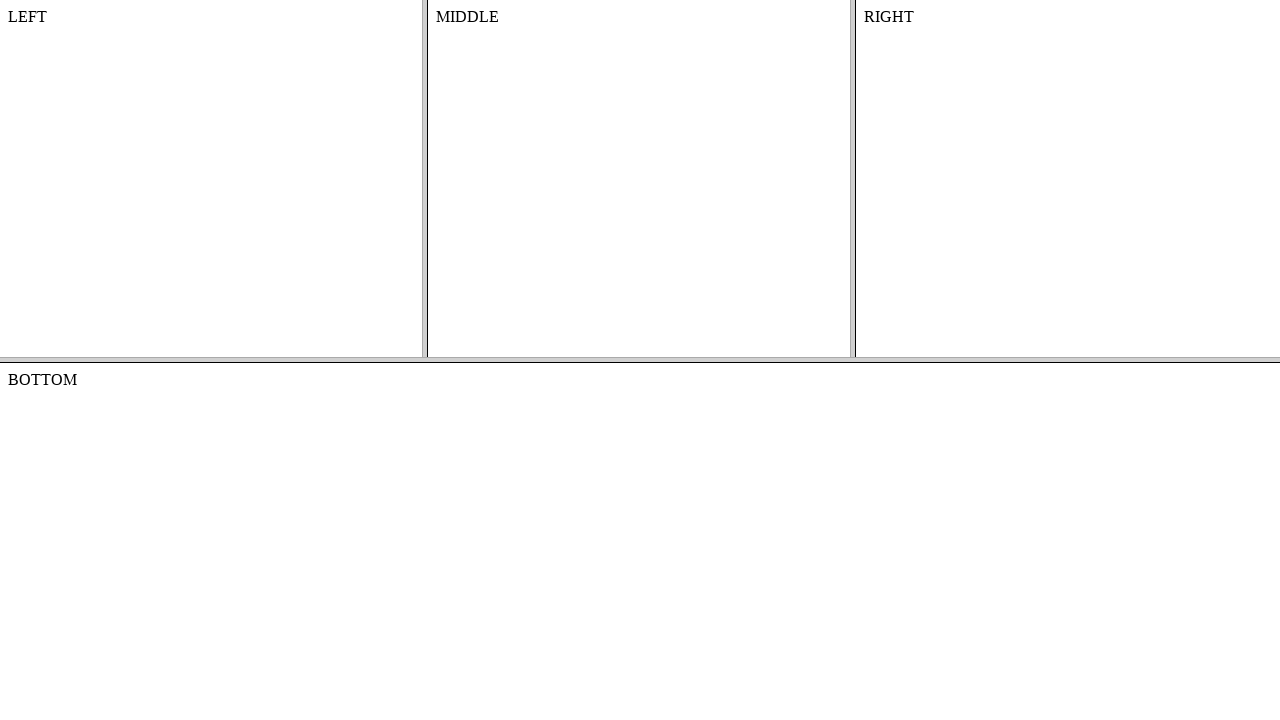

Located body element in bottom frame
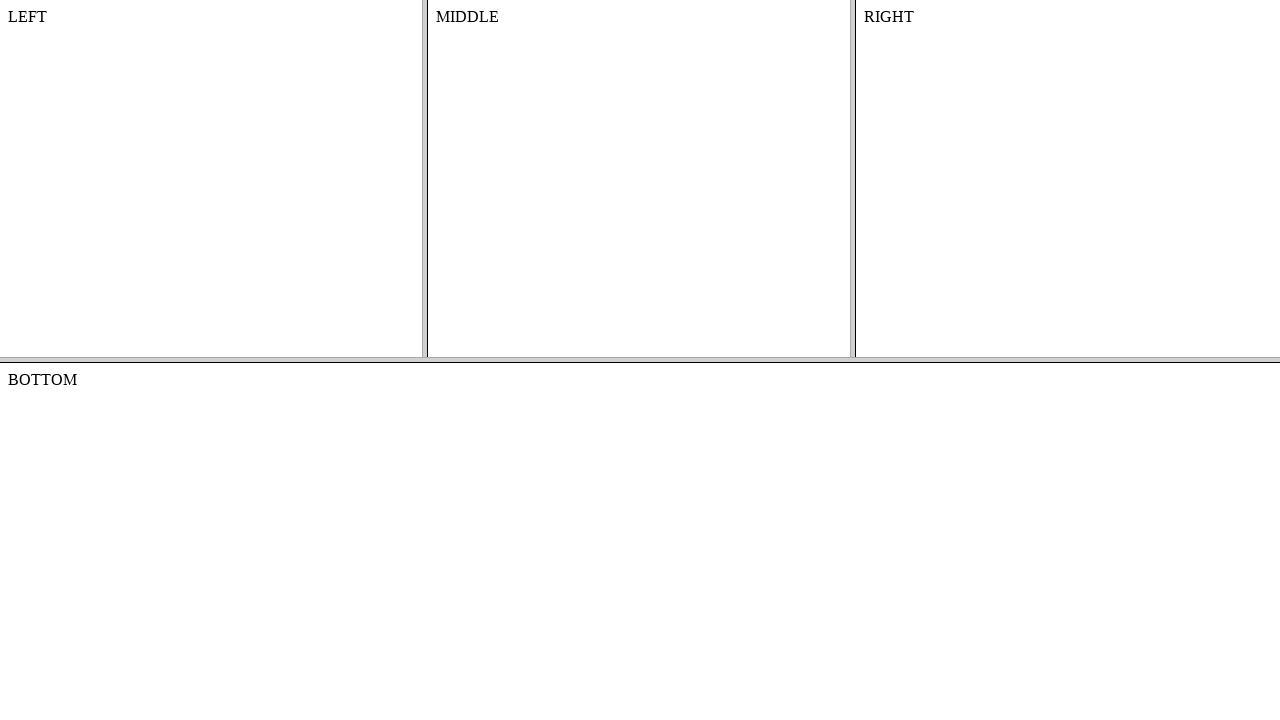

Bottom frame body element is ready
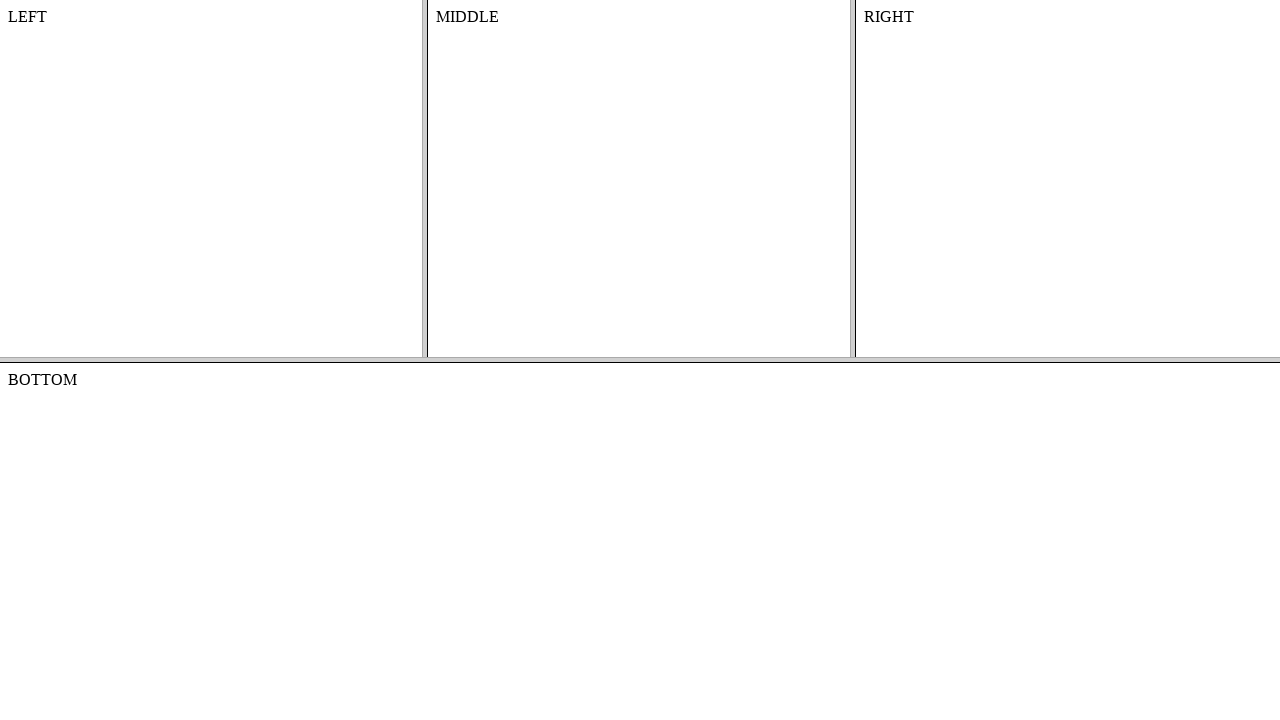

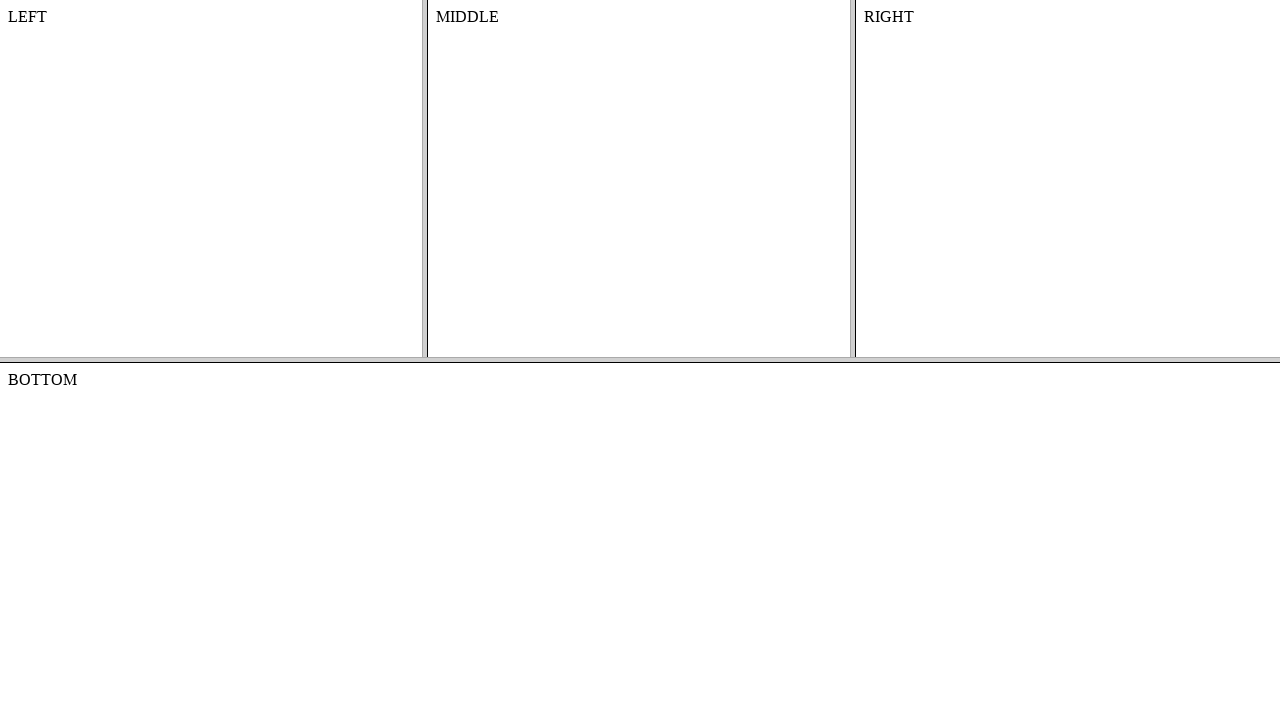